Tests unmarking todo items as complete by unchecking their checkboxes

Starting URL: https://demo.playwright.dev/todomvc

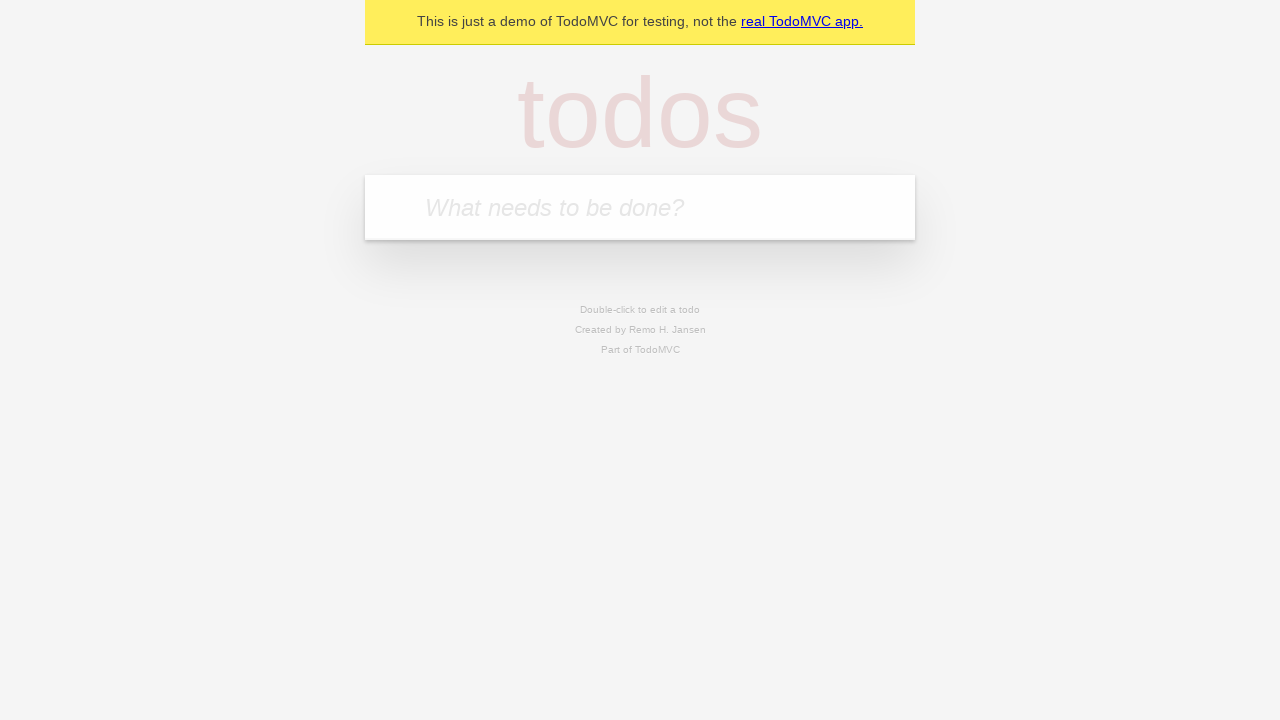

Filled todo input field with 'buy some cheese' on internal:attr=[placeholder="What needs to be done?"i]
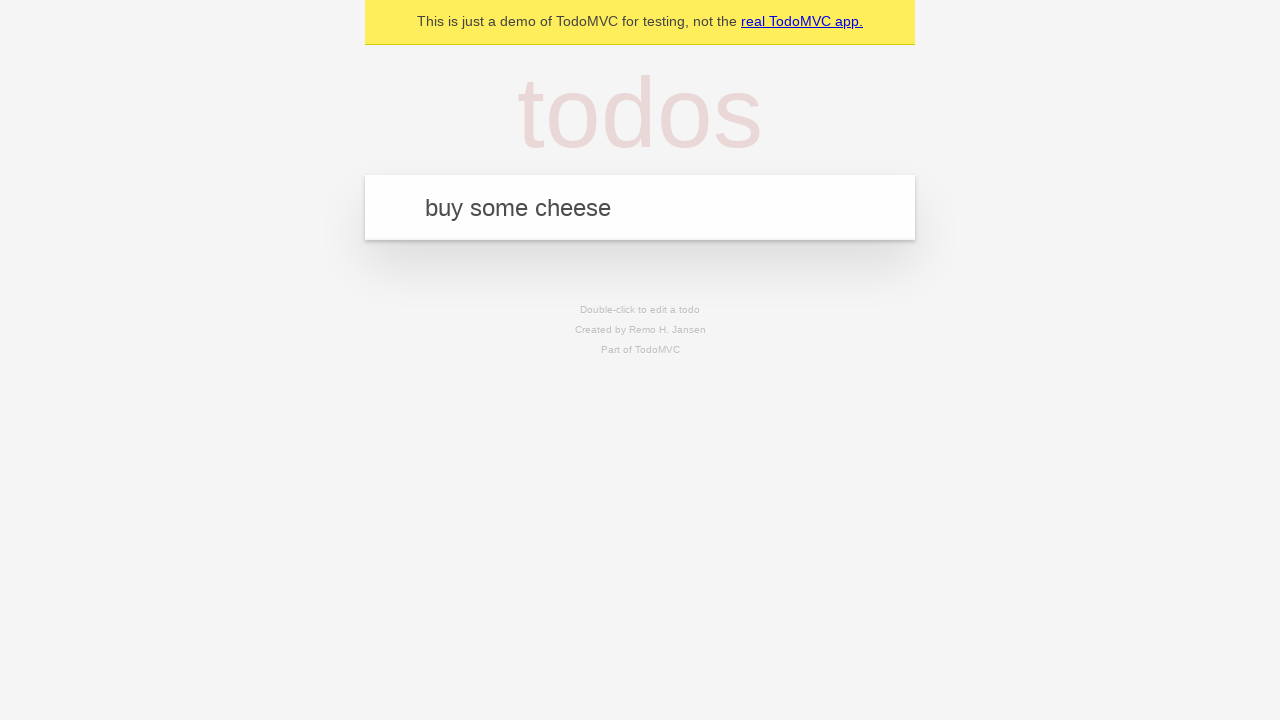

Pressed Enter to add todo item 'buy some cheese' on internal:attr=[placeholder="What needs to be done?"i]
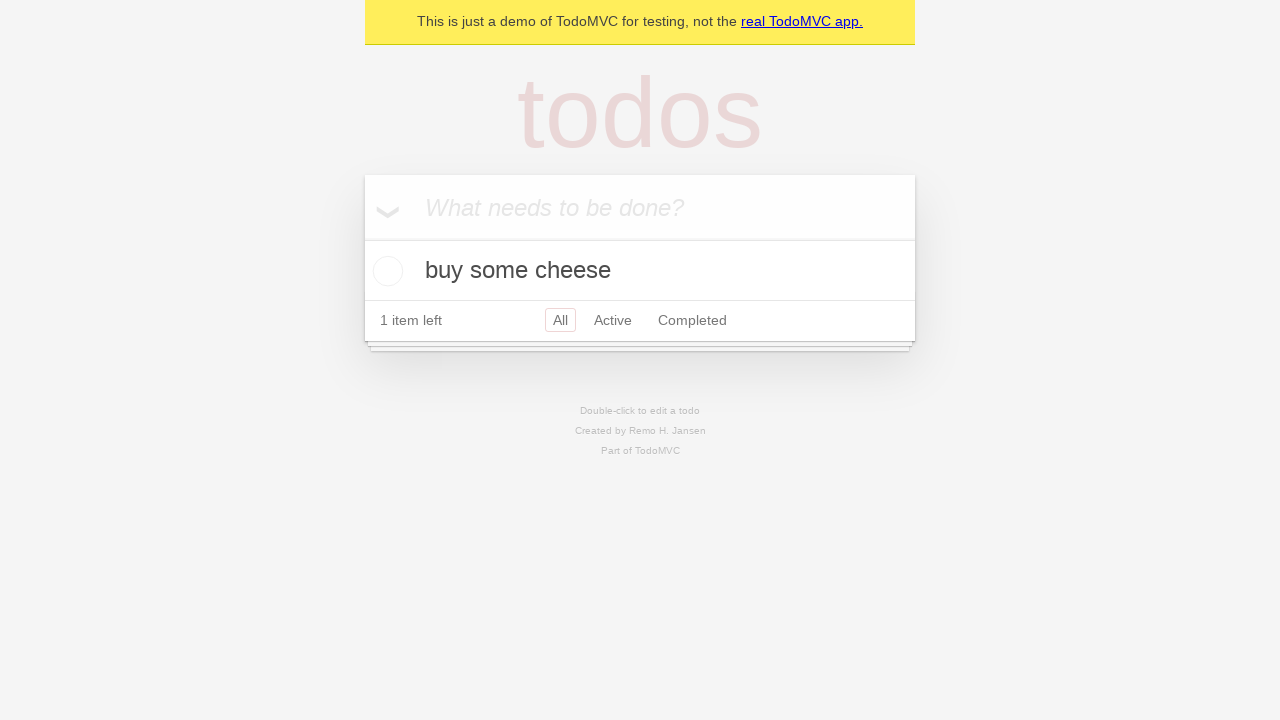

Filled todo input field with 'feed the cat' on internal:attr=[placeholder="What needs to be done?"i]
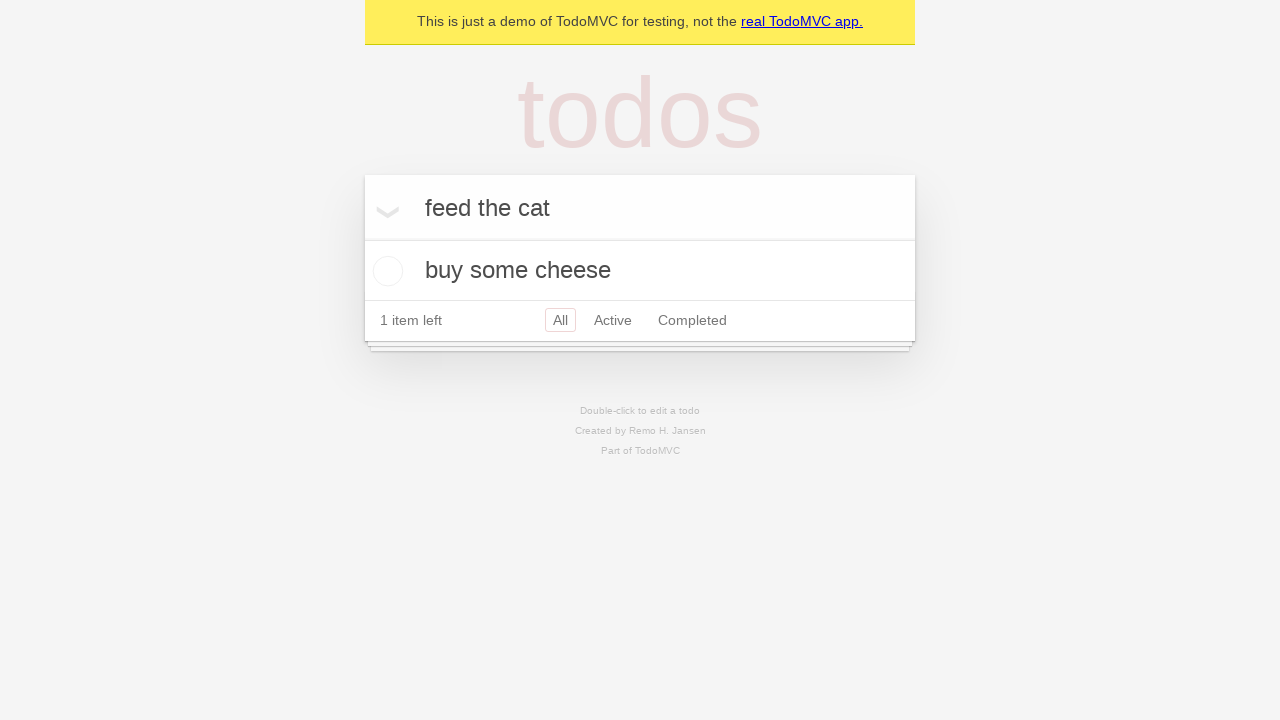

Pressed Enter to add todo item 'feed the cat' on internal:attr=[placeholder="What needs to be done?"i]
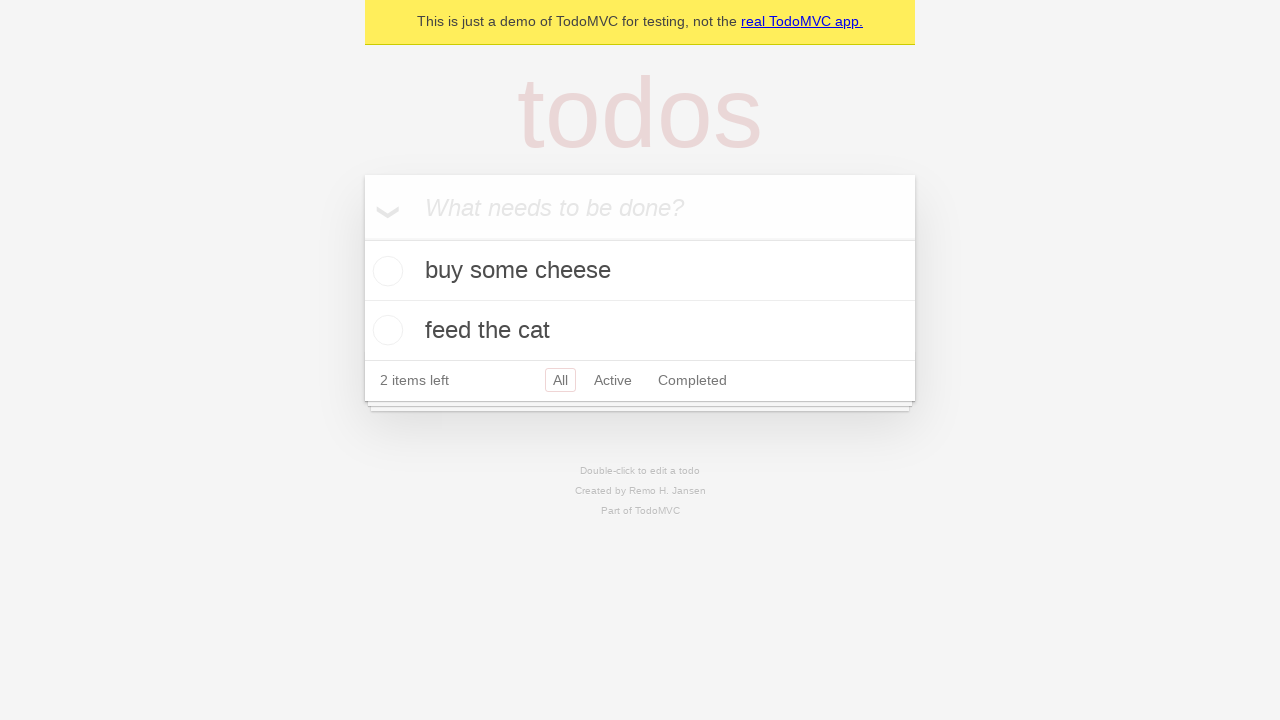

Located first todo item
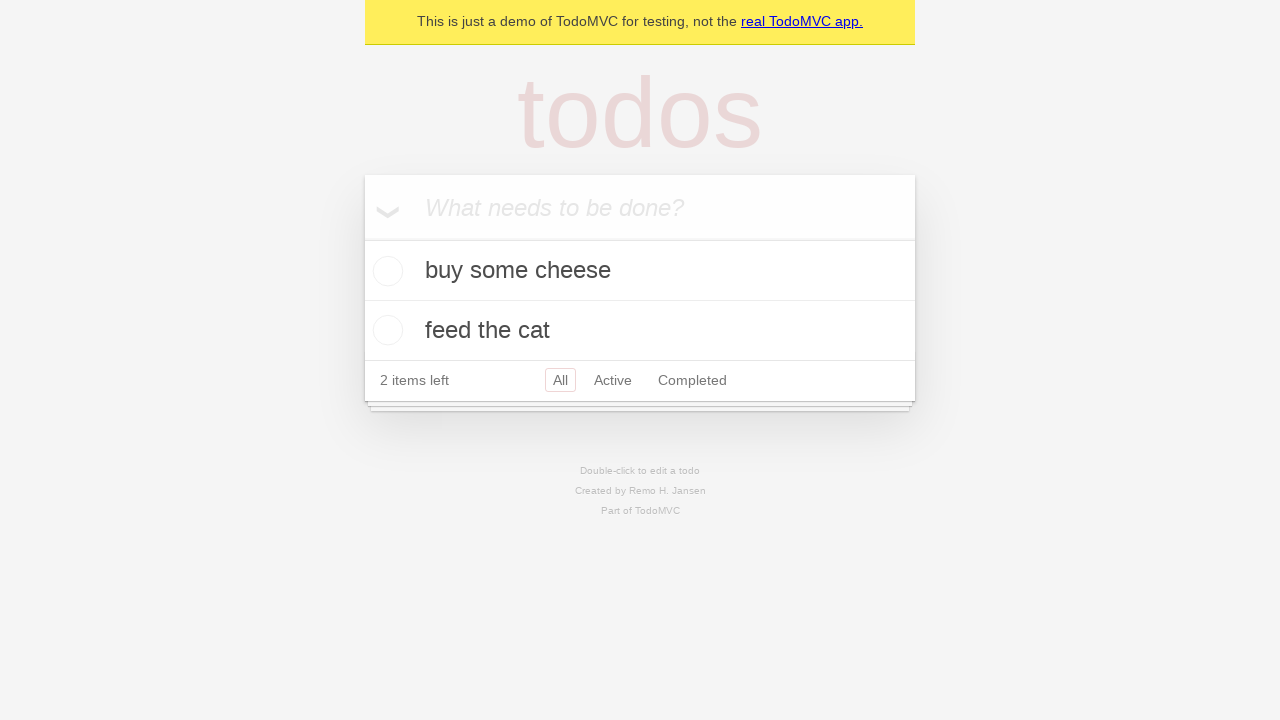

Located checkbox for first todo item
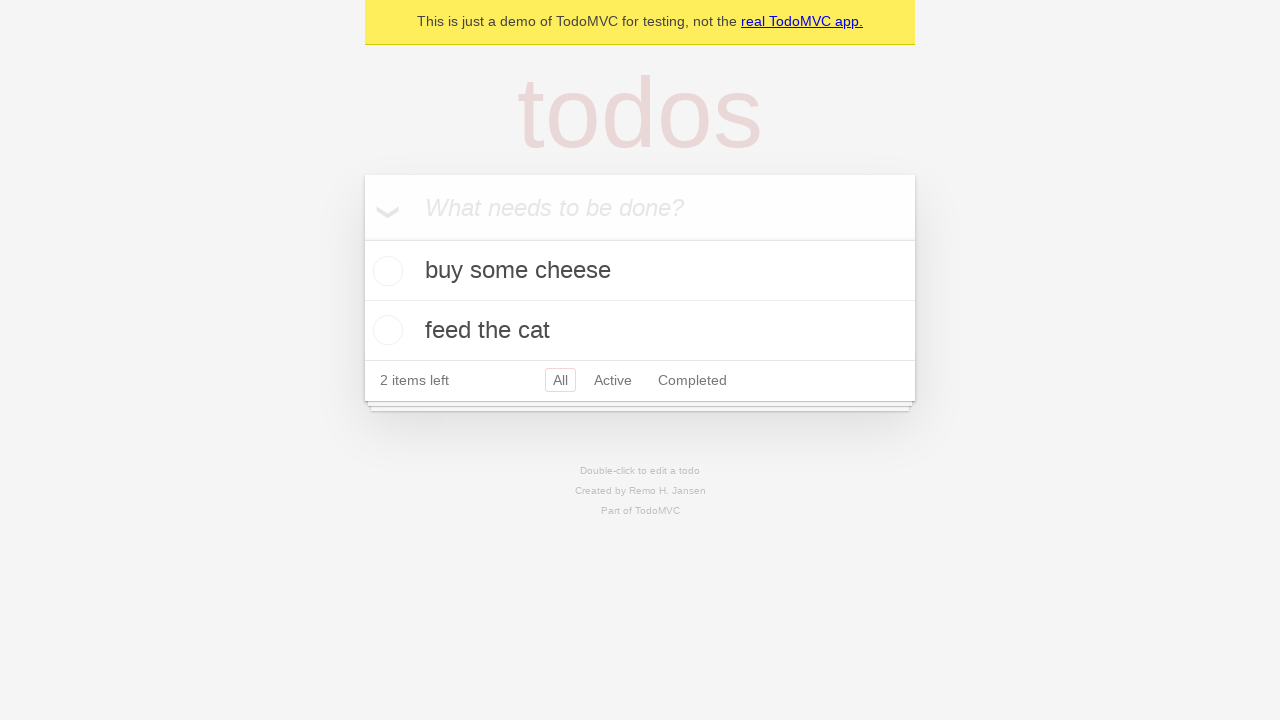

Checked the first todo item checkbox at (385, 271) on internal:testid=[data-testid="todo-item"s] >> nth=0 >> internal:role=checkbox
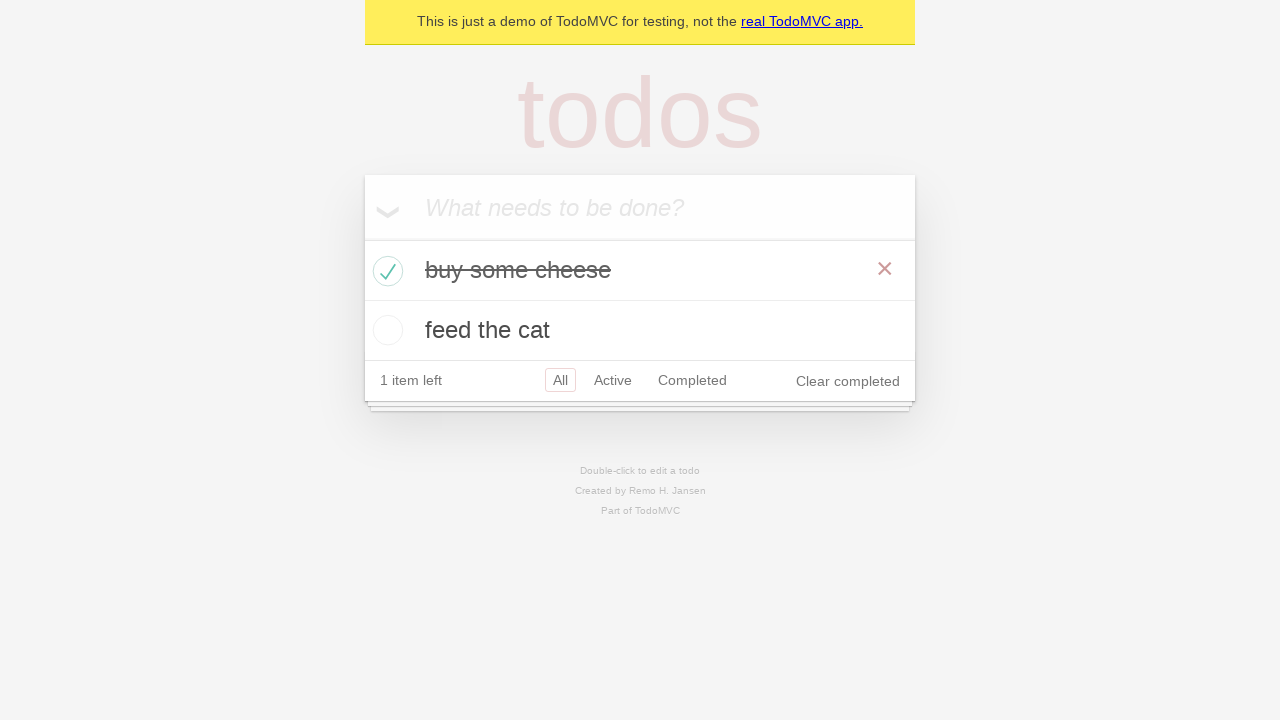

Unchecked the first todo item checkbox to mark it incomplete at (385, 271) on internal:testid=[data-testid="todo-item"s] >> nth=0 >> internal:role=checkbox
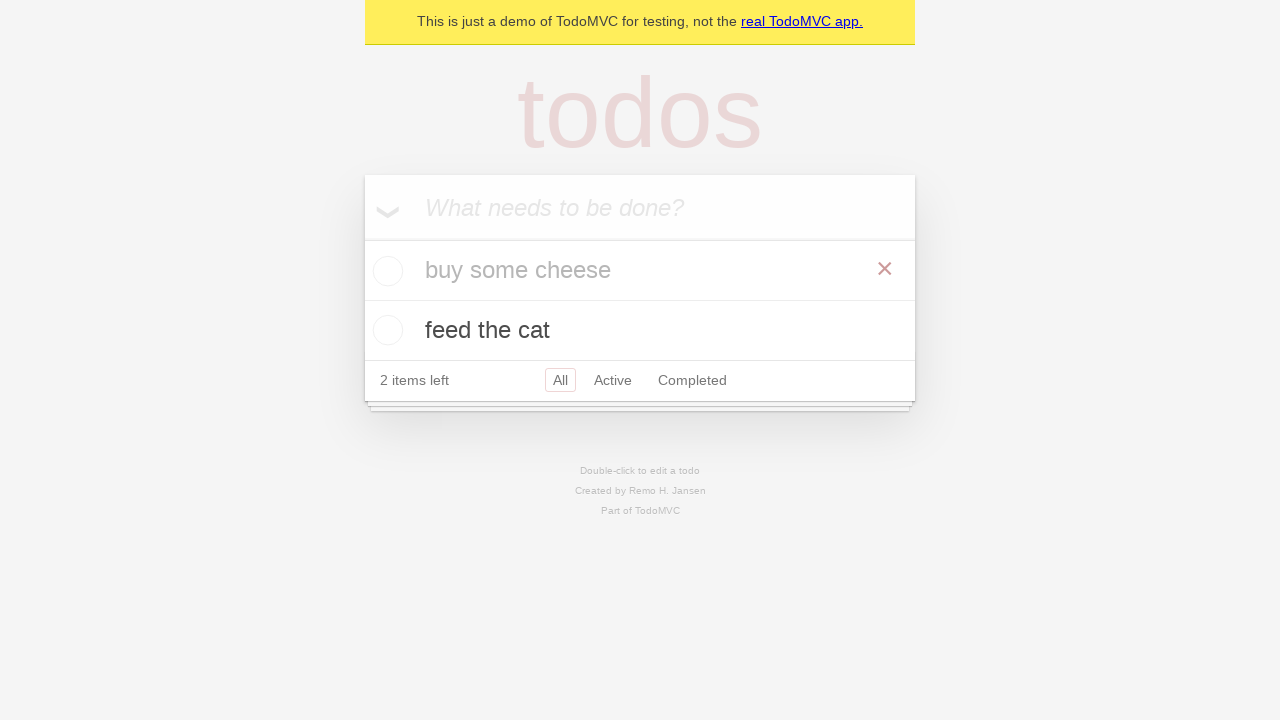

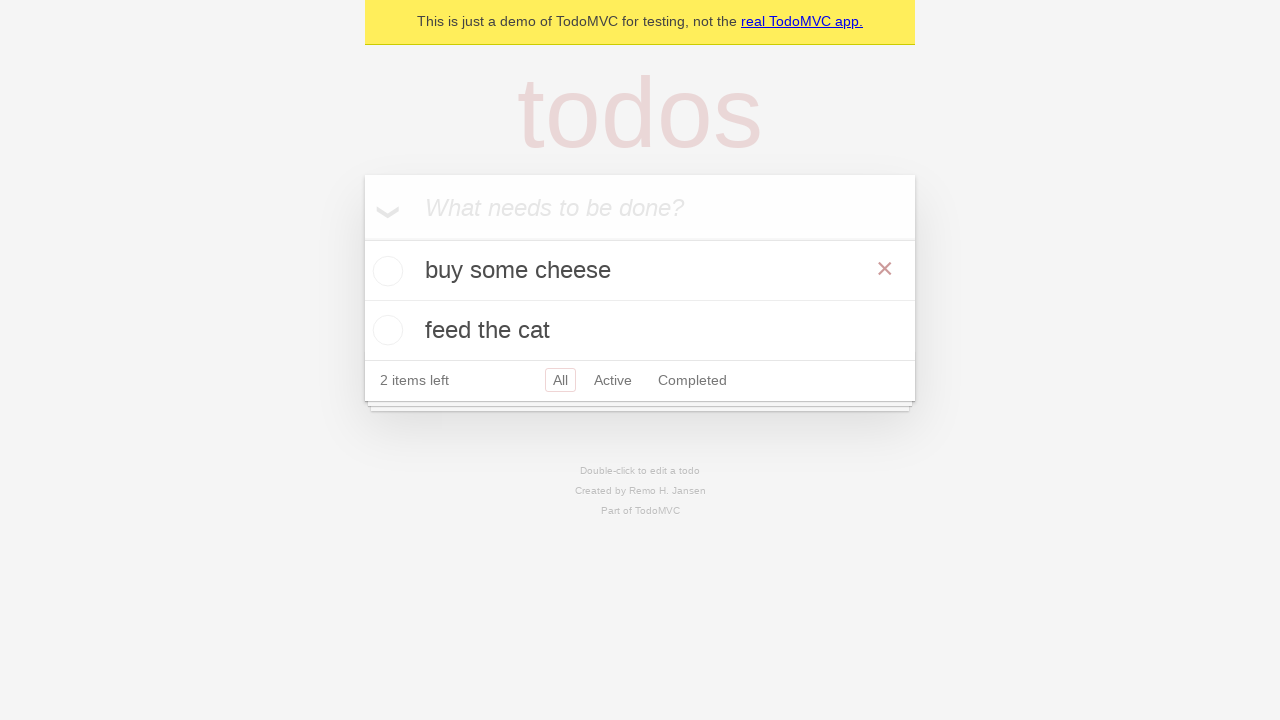